Tests that clicking the Elements category card navigates to the elements page

Starting URL: https://demoqa.com/

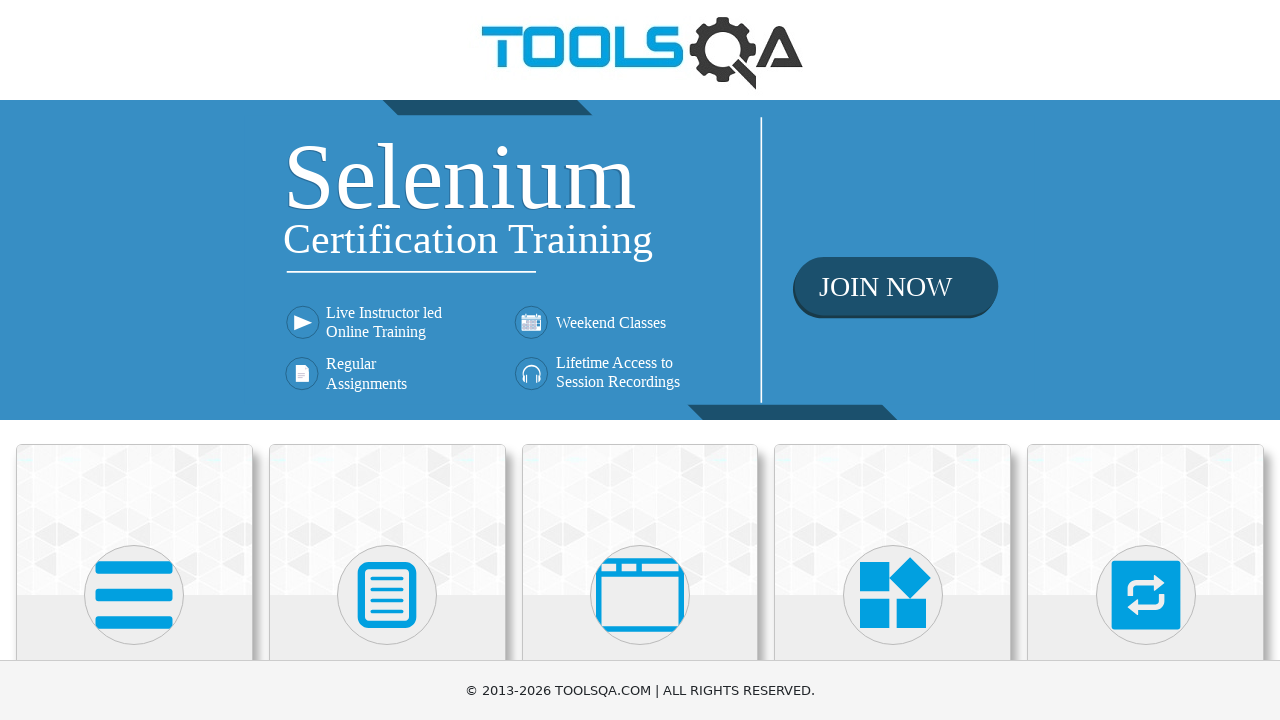

Clicked the Elements category card at (134, 520) on .category-cards .card:has-text('Elements')
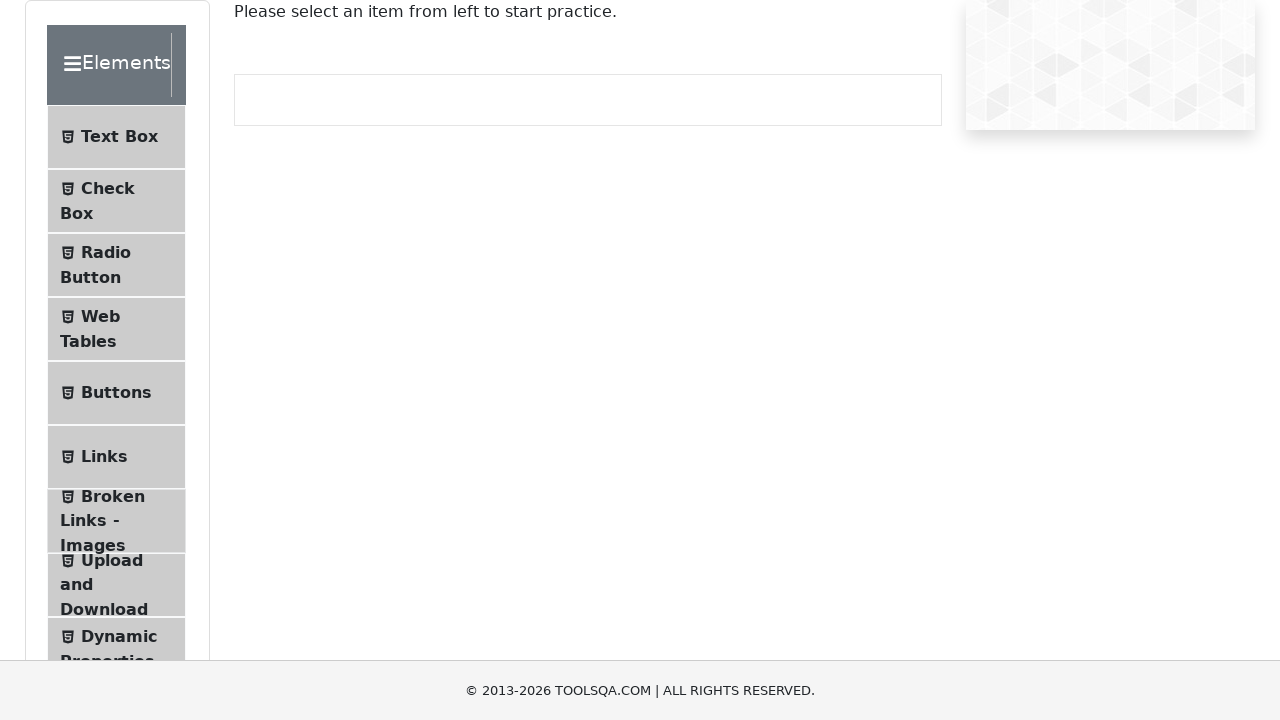

Navigated to the elements page
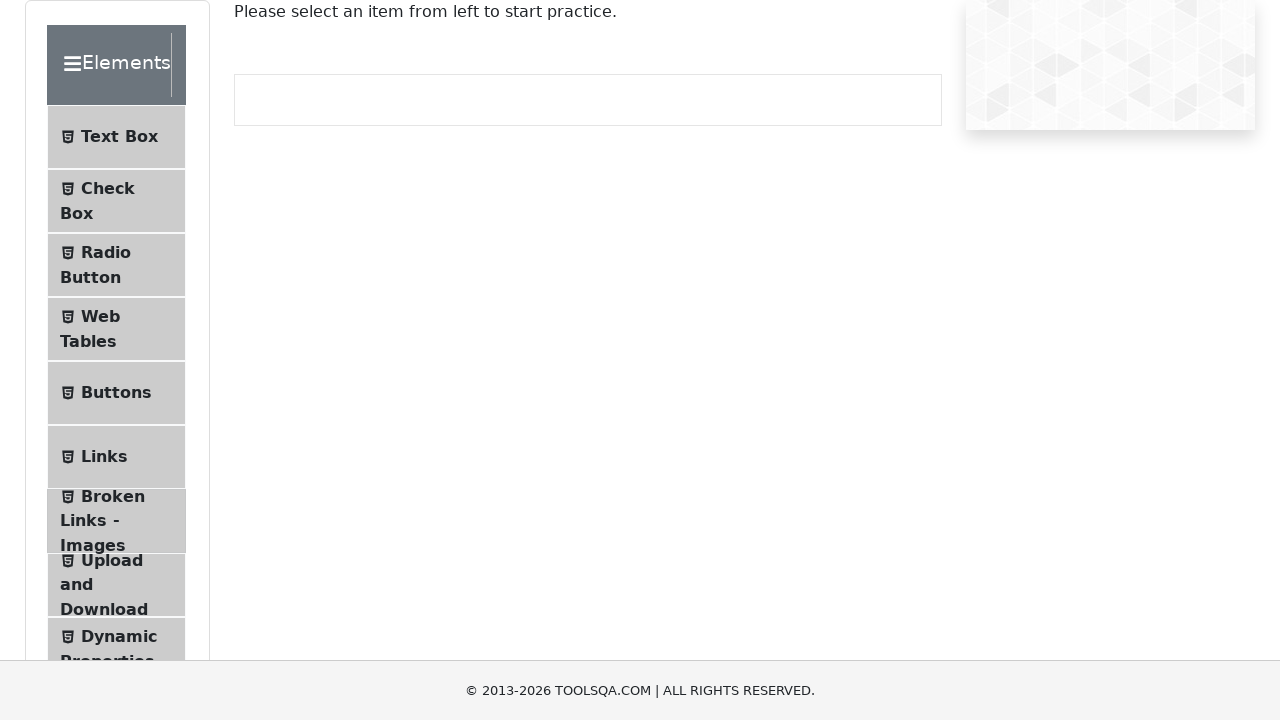

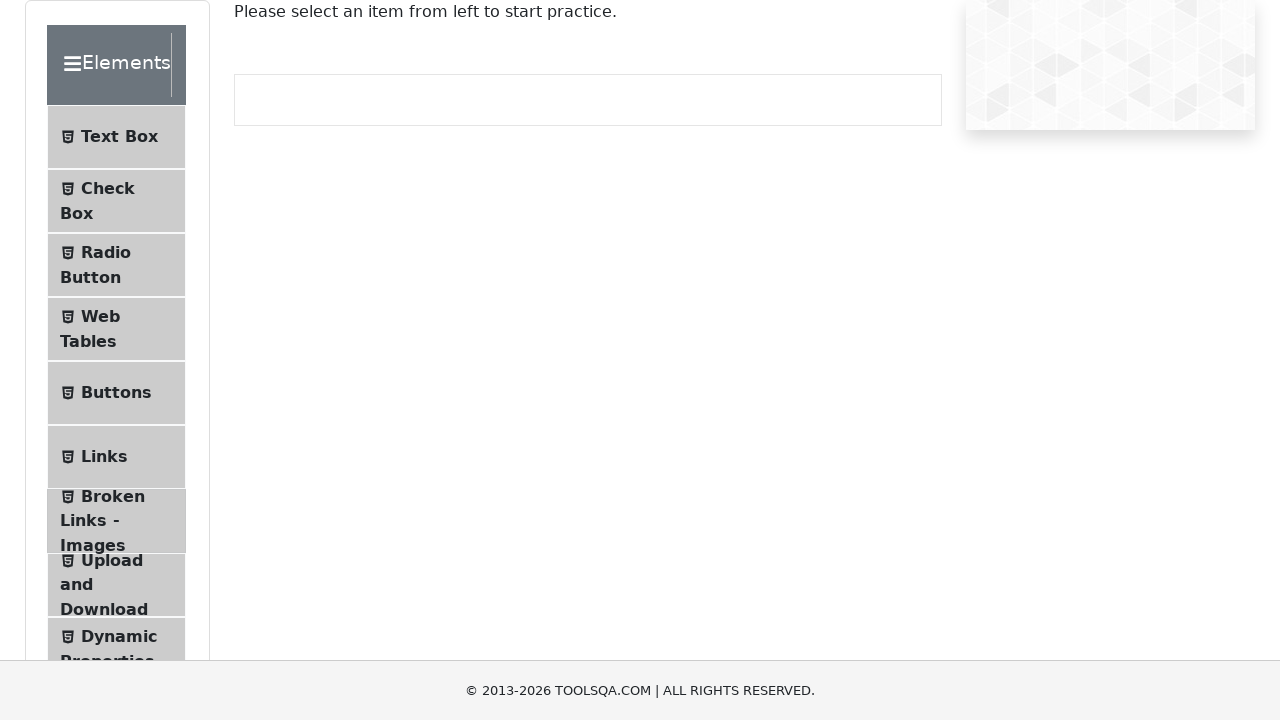